Tests text input functionality by filling an input field and verifying that clicking a button changes its text to match the input value.

Starting URL: http://uitestingplayground.com/textinput

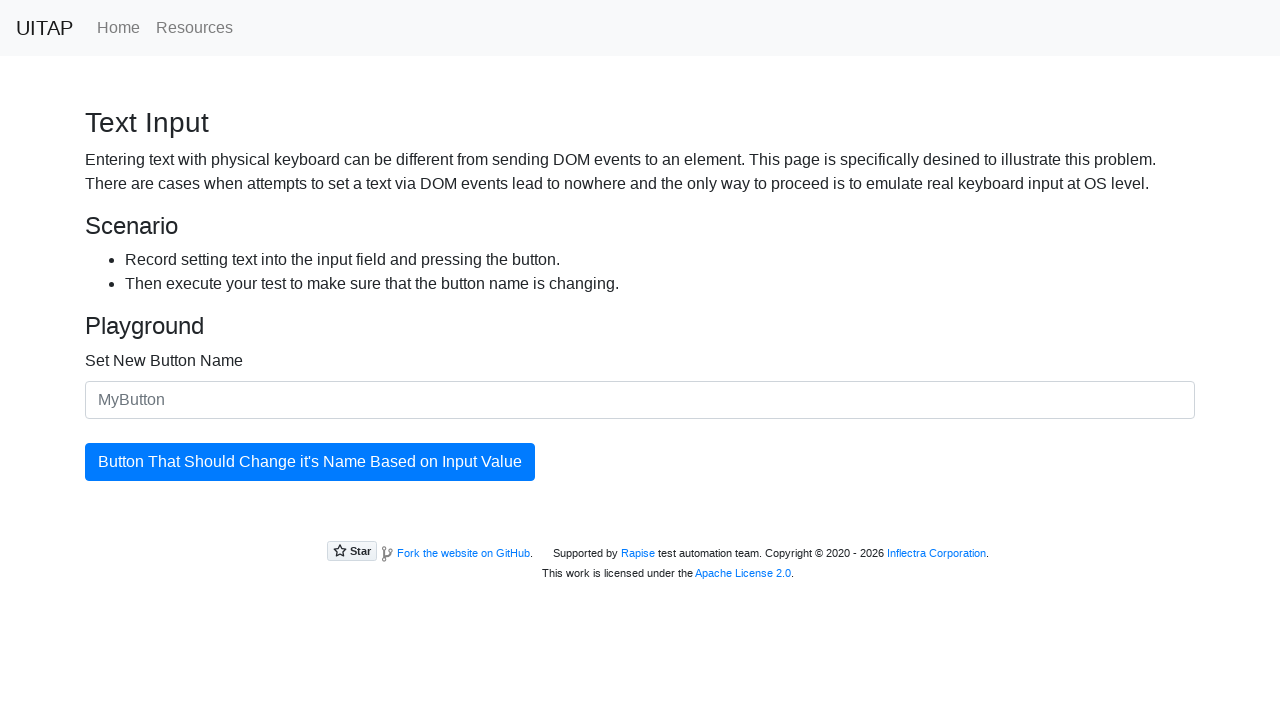

Filled input field with 'Save' on internal:attr=[placeholder="MyButton"i]
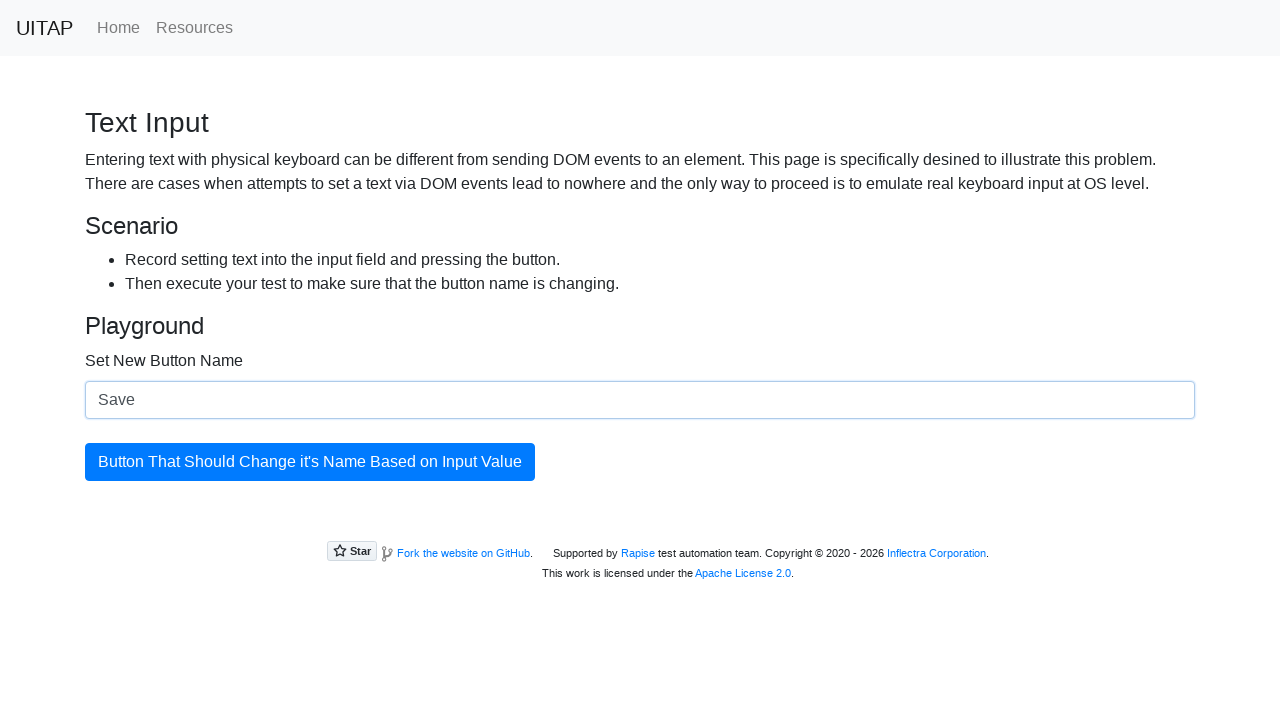

Clicked button that should change its name based on input value at (310, 462) on internal:role=button[name="Button That Should Change it's Name Based on Input Va
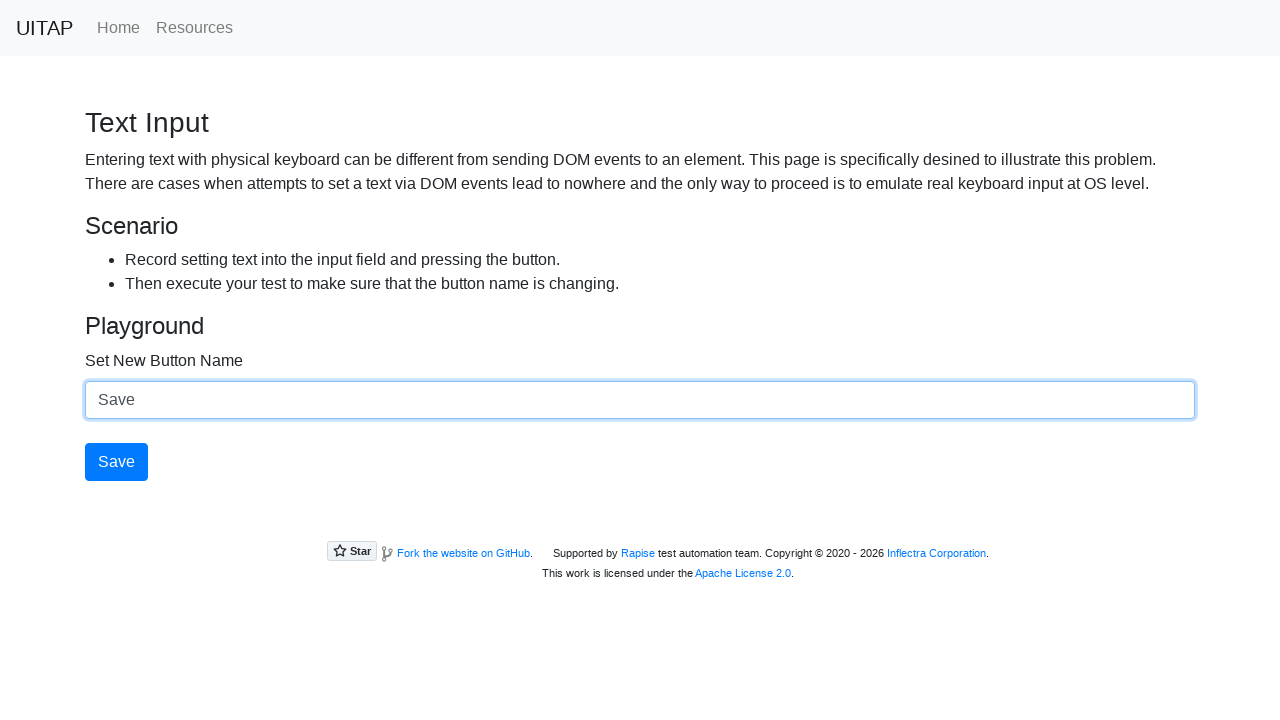

Verified button text changed to 'Save'
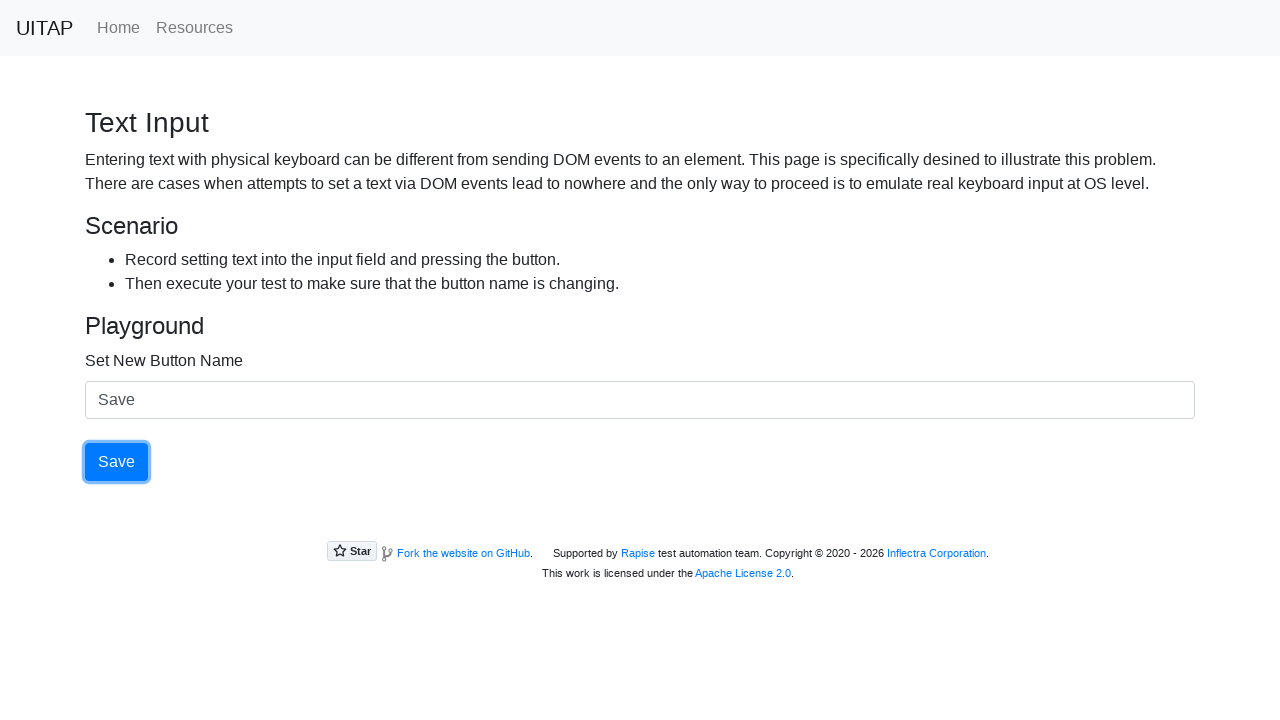

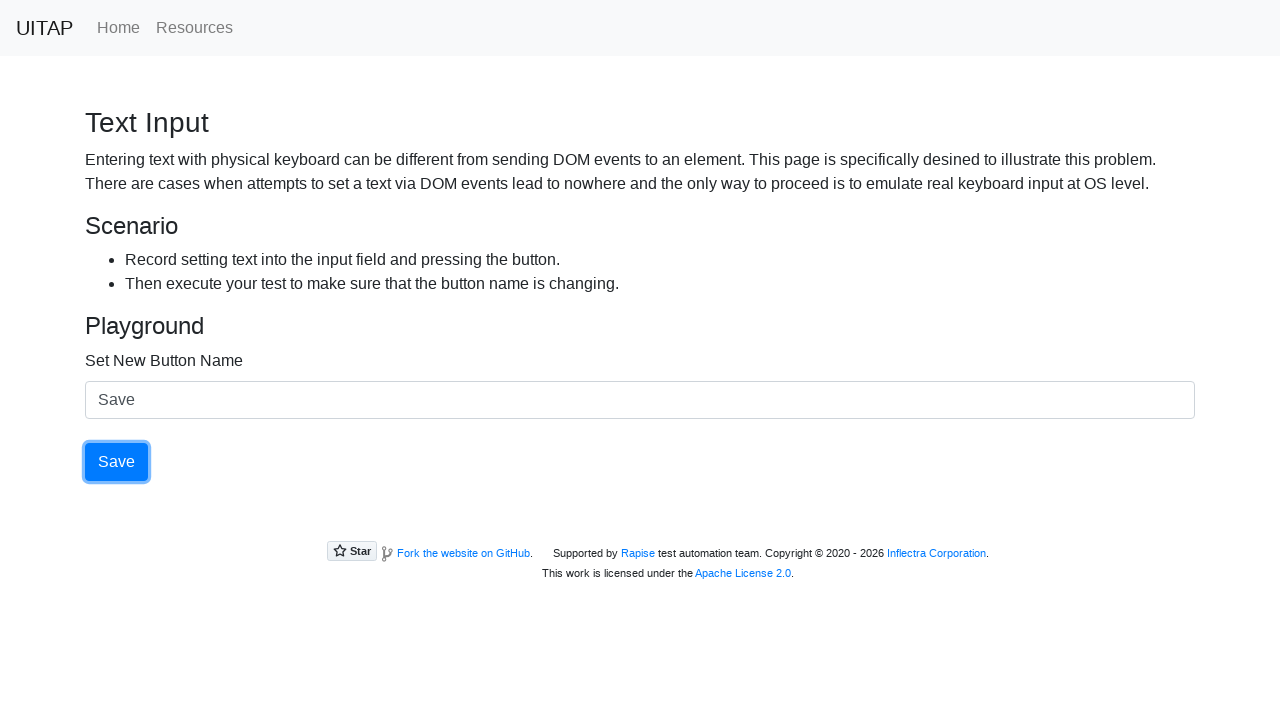